Tests browser navigation functionality by navigating to a documentation page, then using back, forward, and refresh actions while capturing window information

Starting URL: https://www.selenium.dev

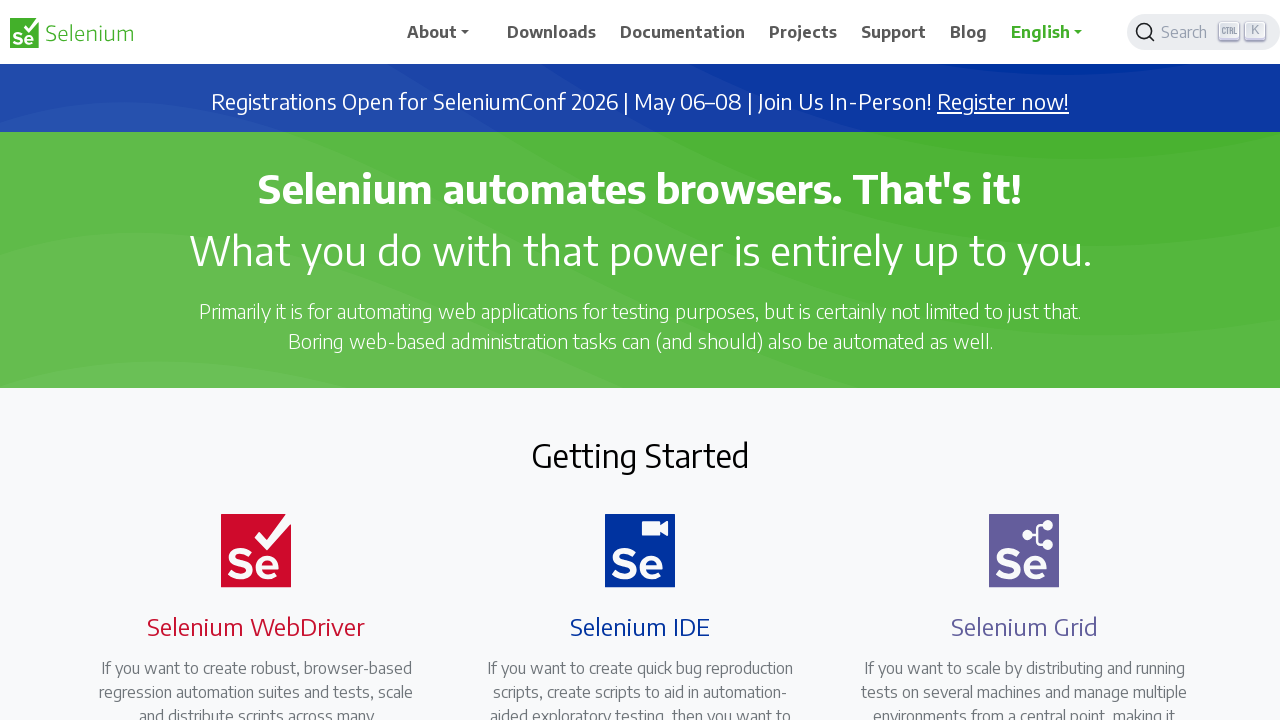

Navigated to Selenium WebDriver interactions documentation page
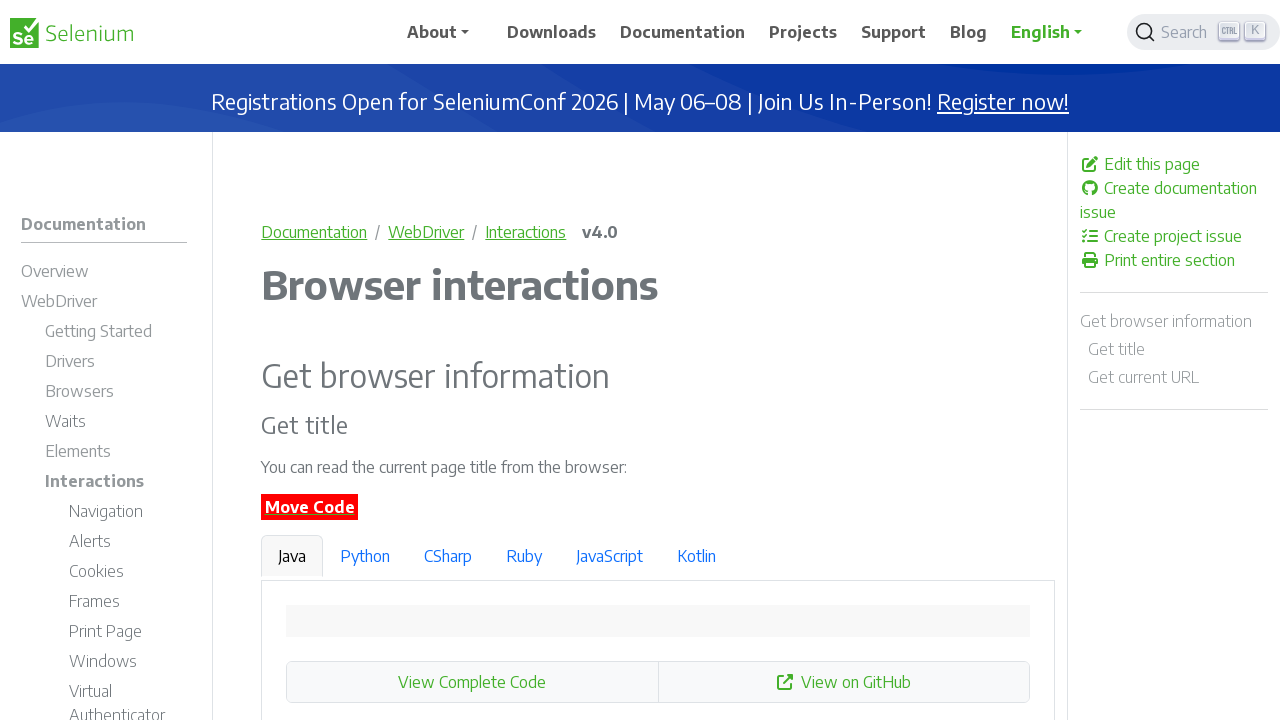

Retrieved window handle information
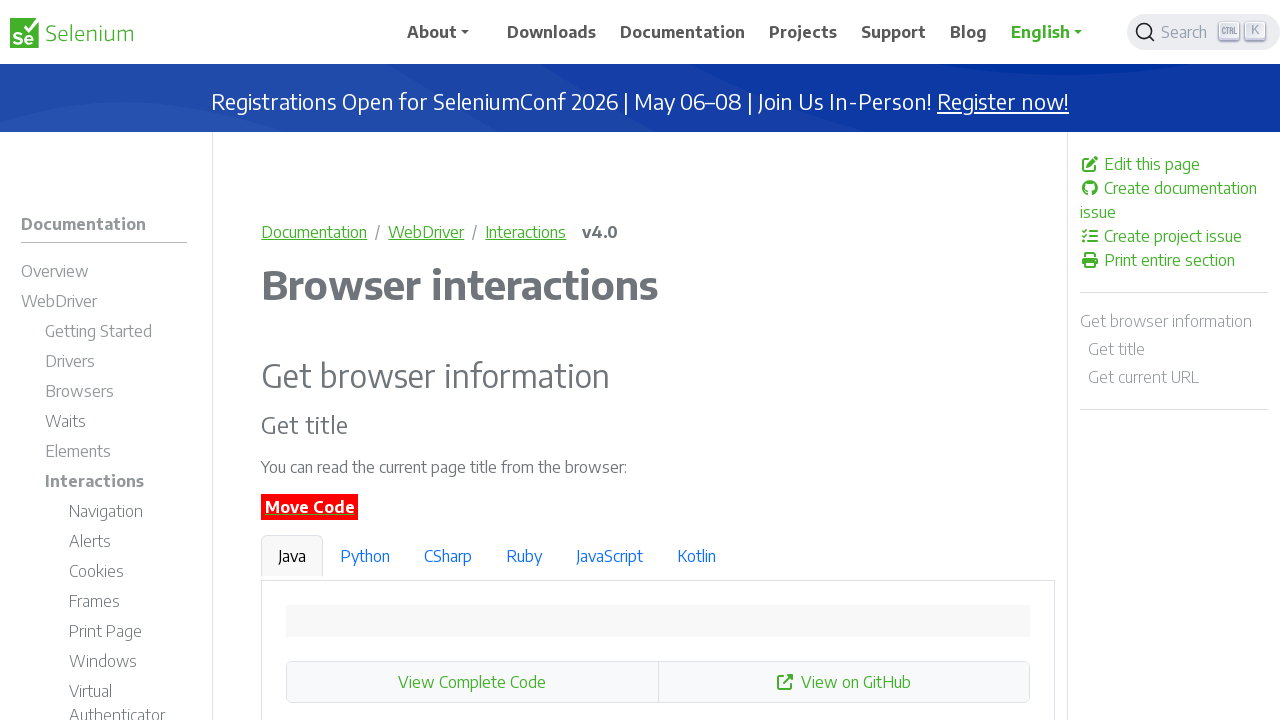

Retrieved current URL: https://www.selenium.dev/documentation/webdriver/interactions/
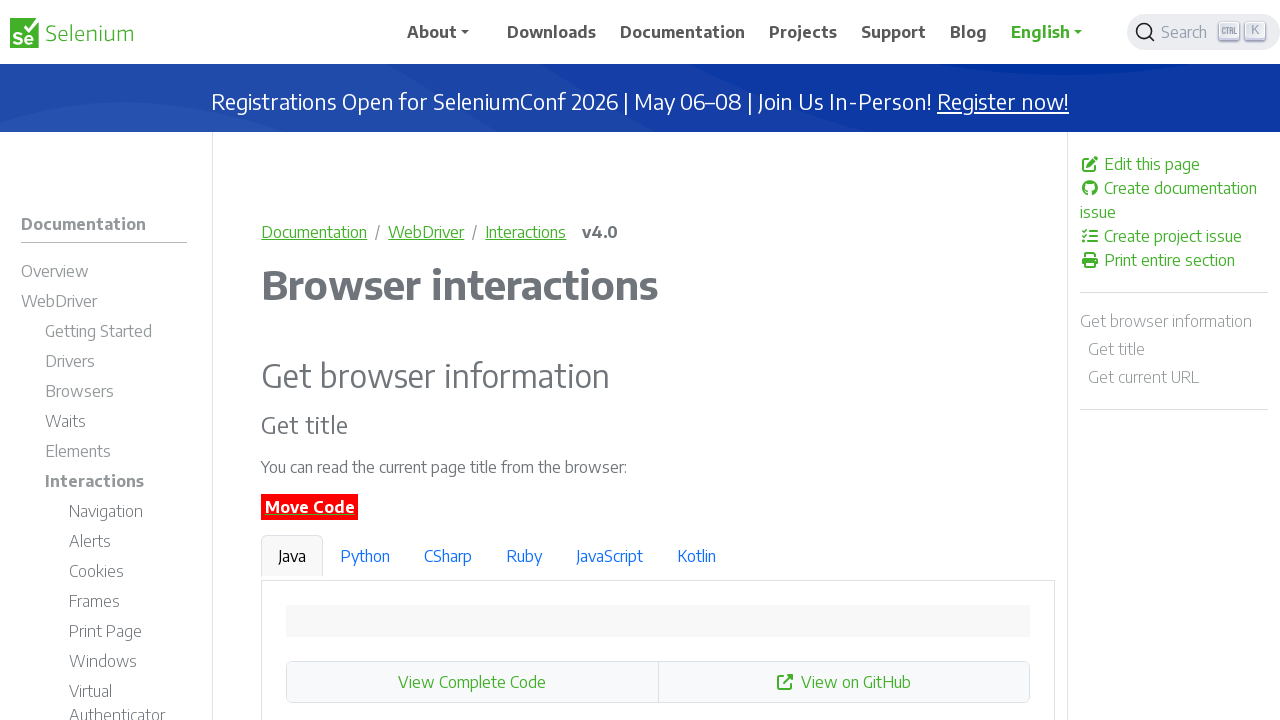

Navigated back to previous page using browser back button
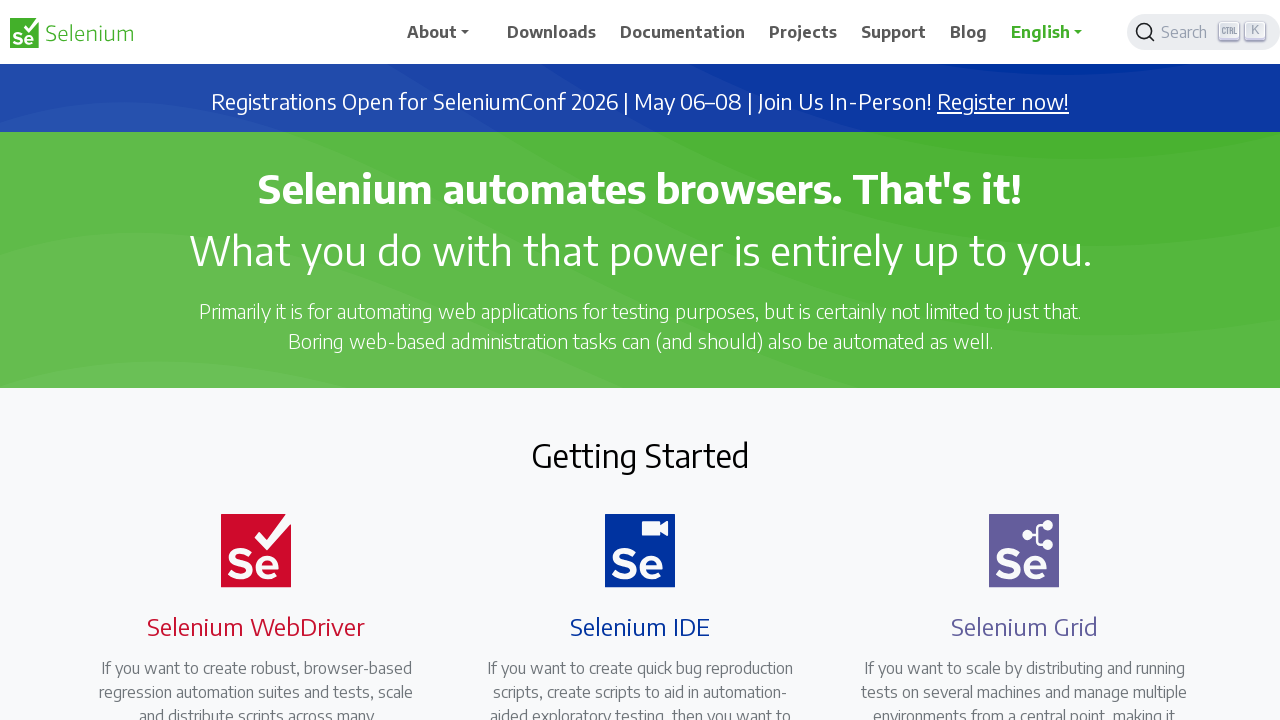

Navigated forward to documentation page using browser forward button
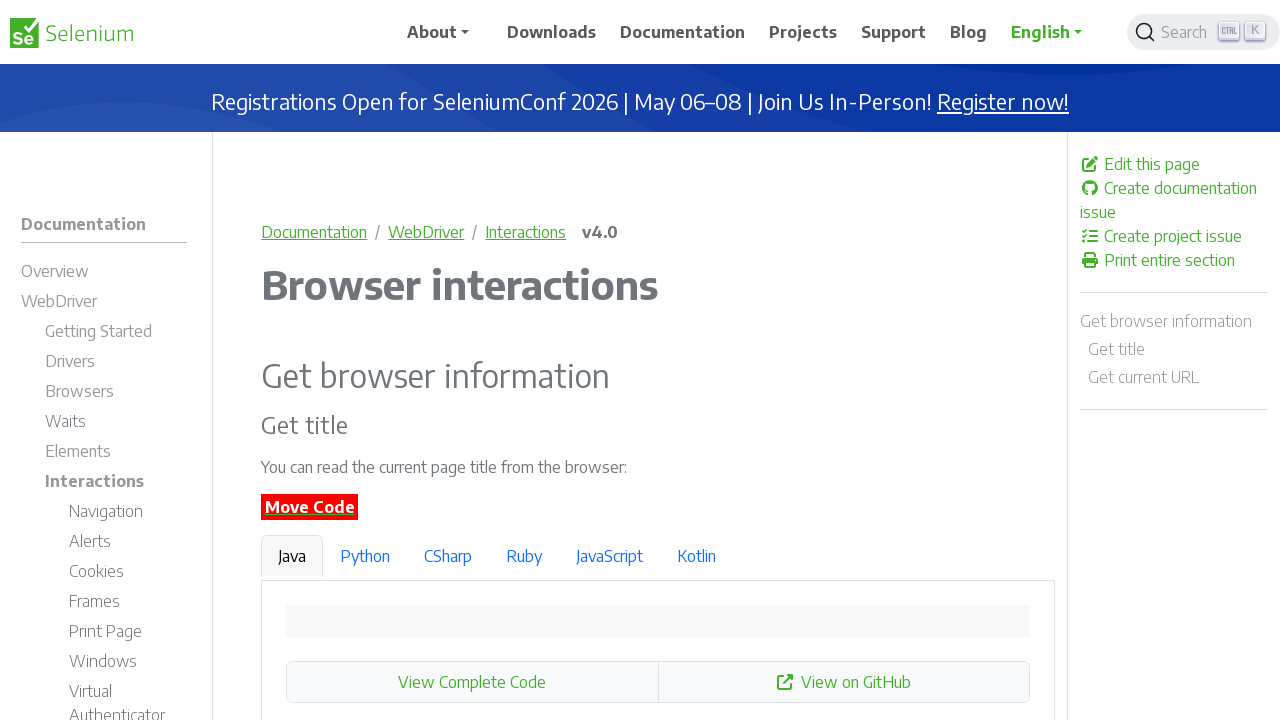

Refreshed the current documentation page
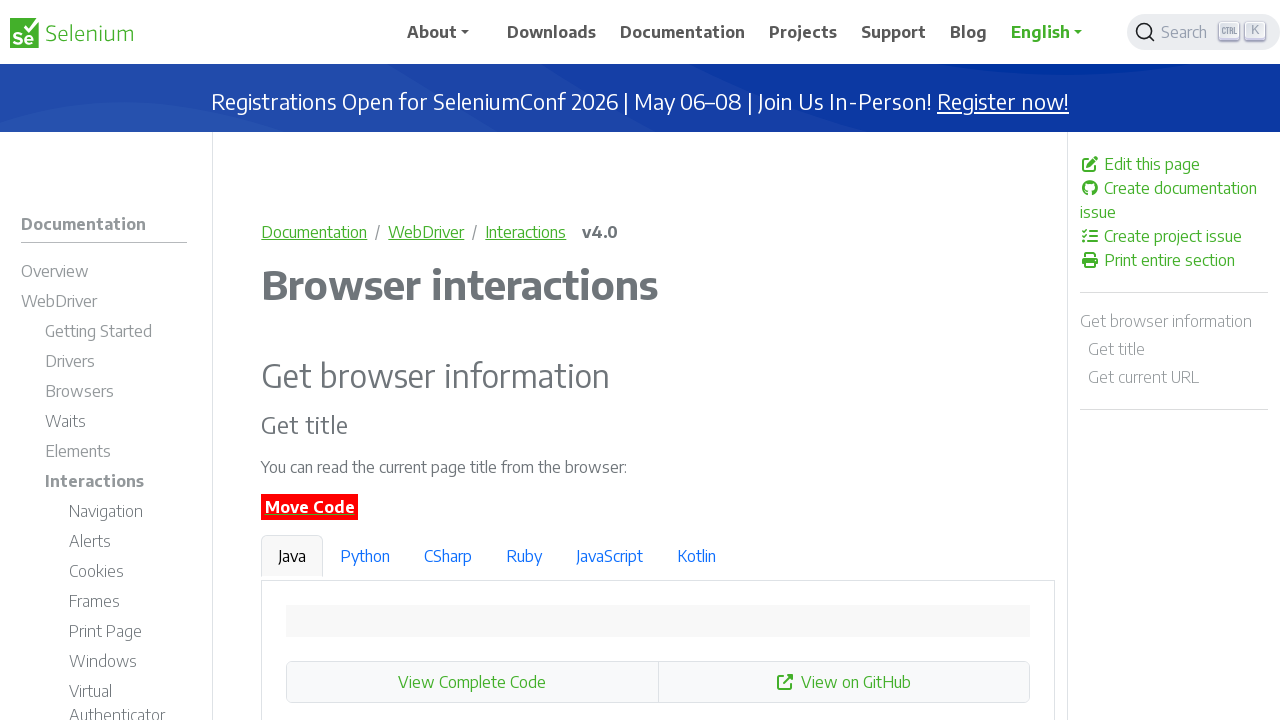

Retrieved page title: Browser interactions | Selenium
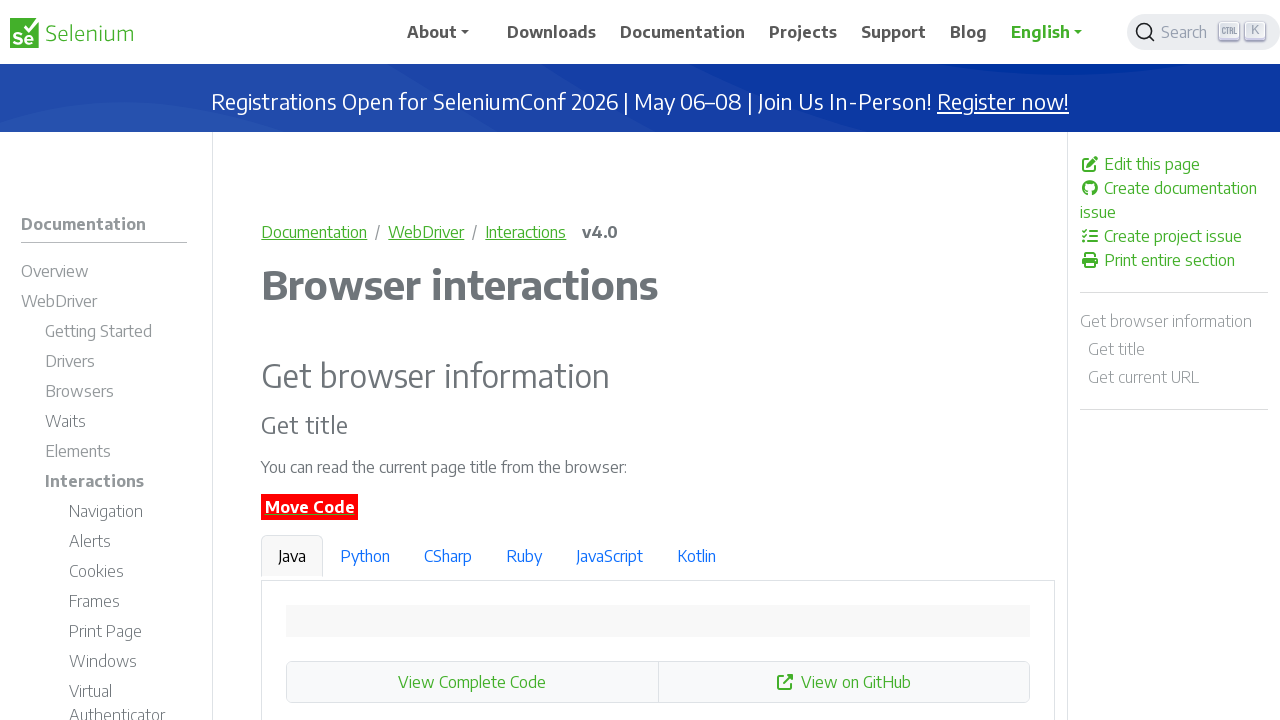

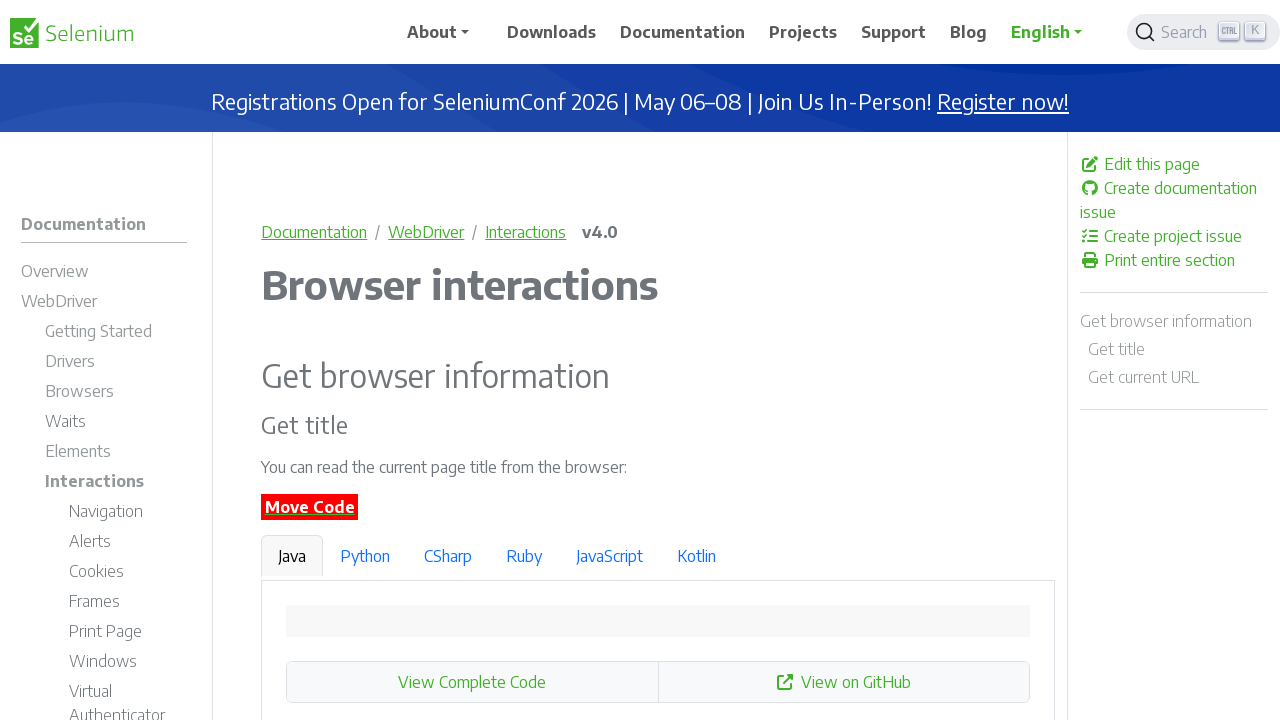